Clicks on the account button to access account options on Target's homepage

Starting URL: https://www.target.com/

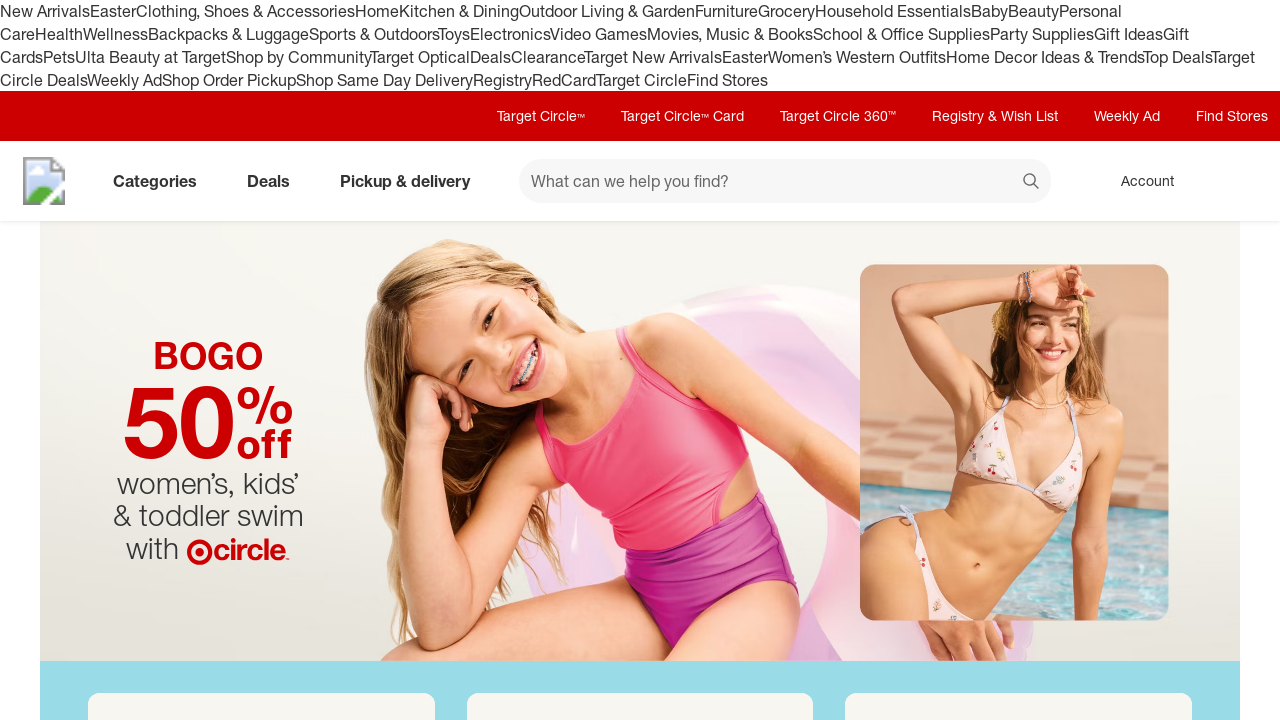

Clicked on the account button to access account options at (1148, 181) on a#account-sign-in span
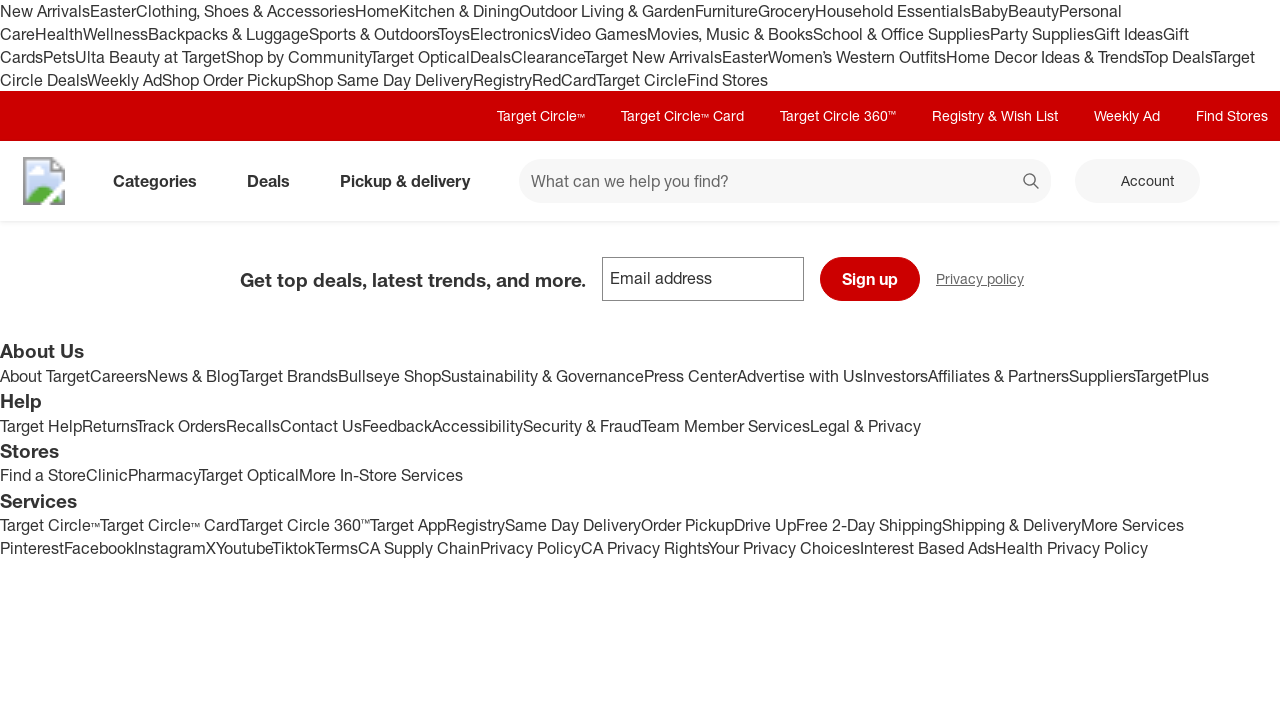

Waited for account menu/page to load
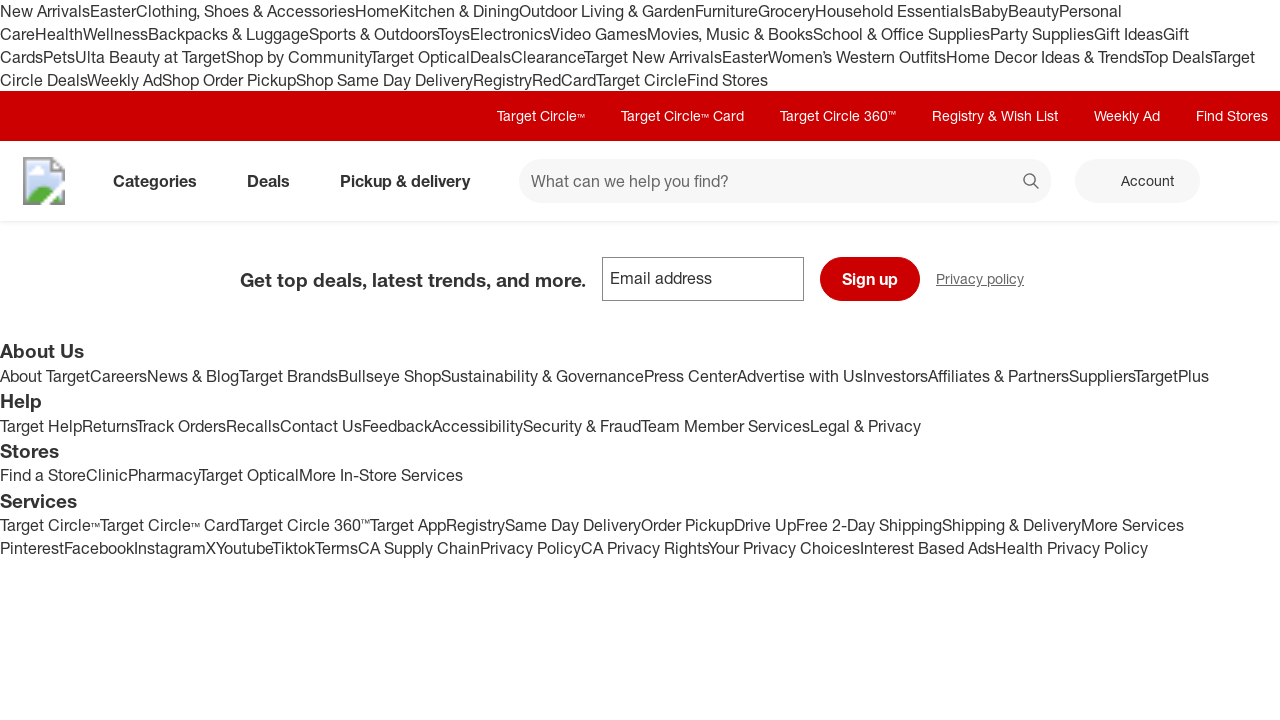

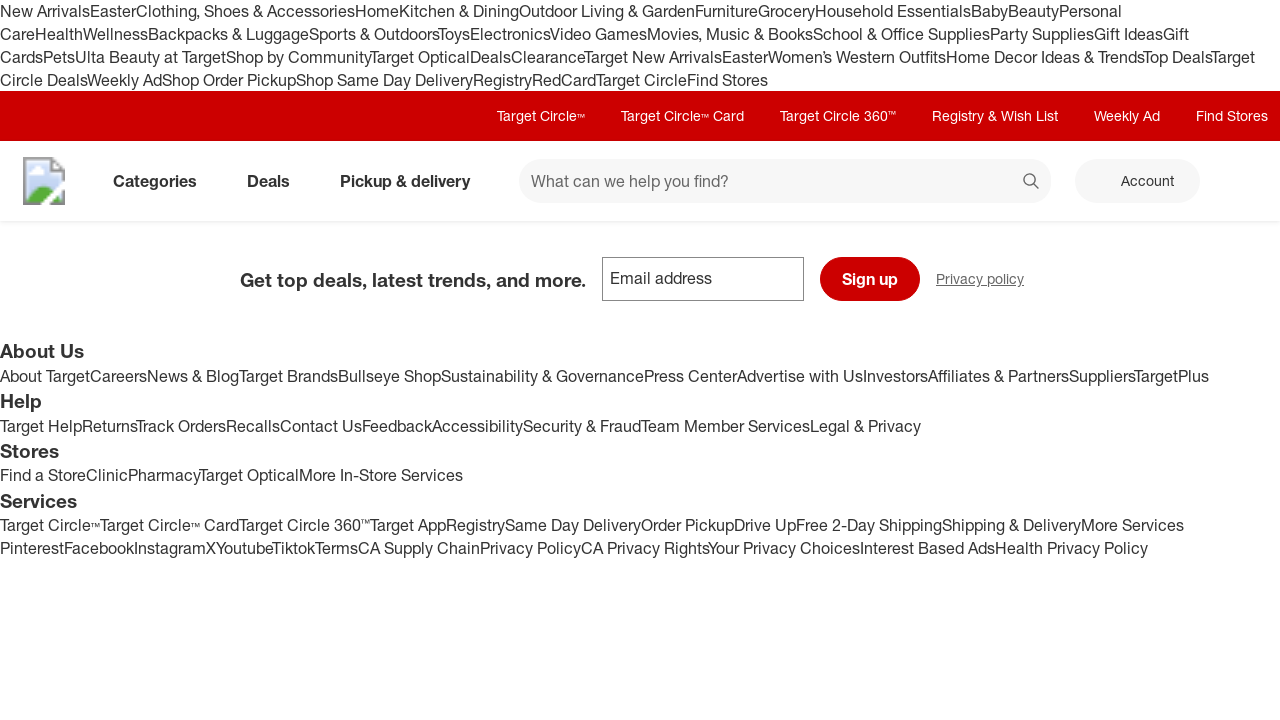